Tests browser window switching functionality by clicking a link that opens a new window, switching to it to verify the title, then switching back to the original window to verify the switch back works correctly.

Starting URL: http://the-internet.herokuapp.com/windows

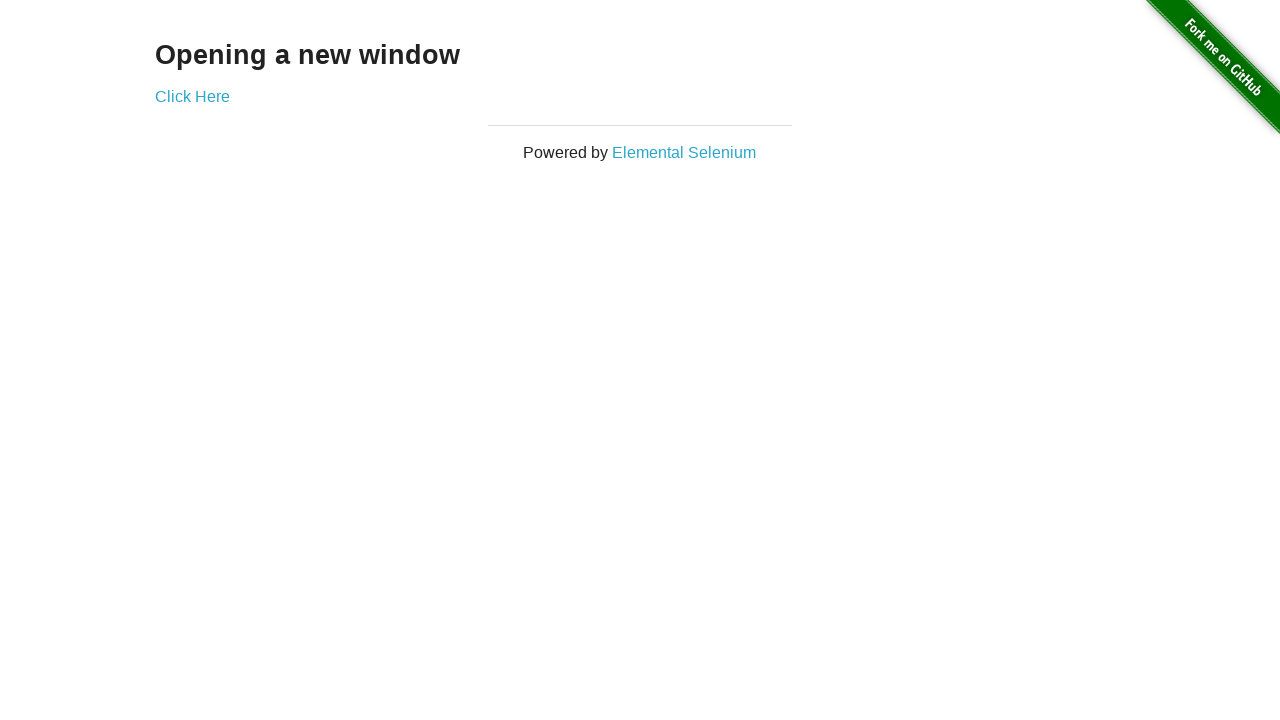

Clicked 'Click Here' link to open new window at (192, 96) on text=Click Here
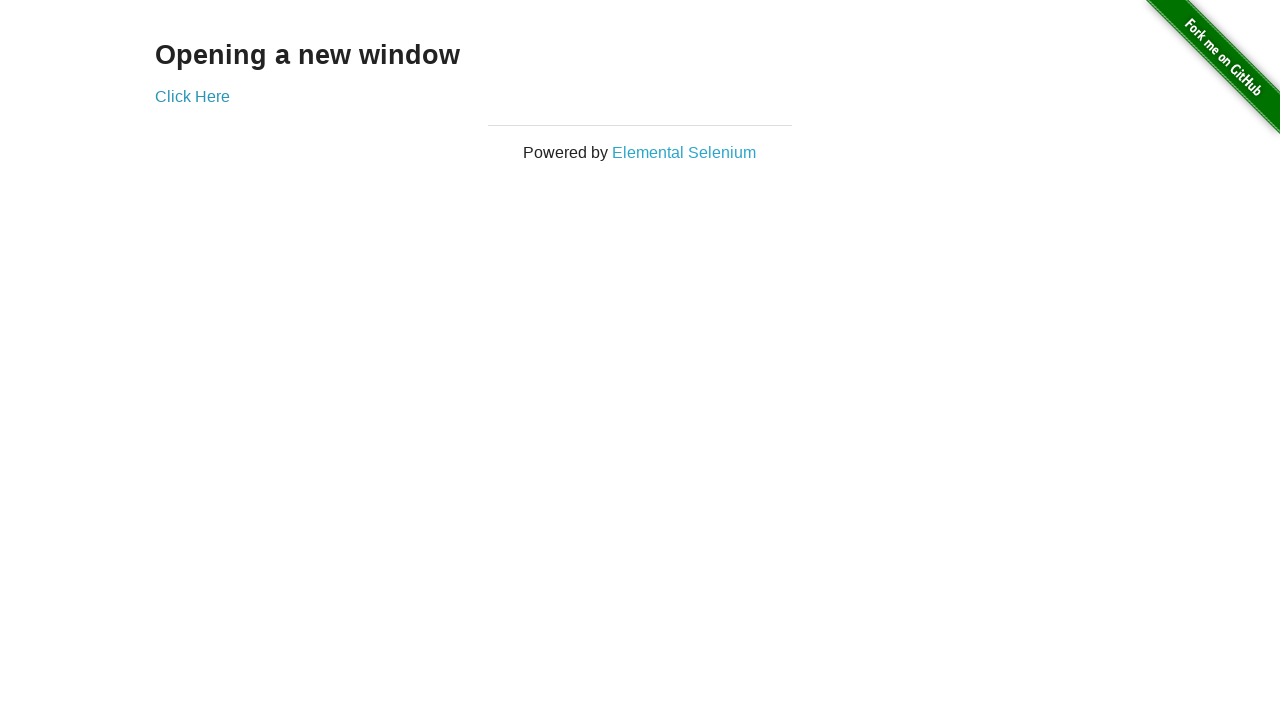

New window opened and reference obtained
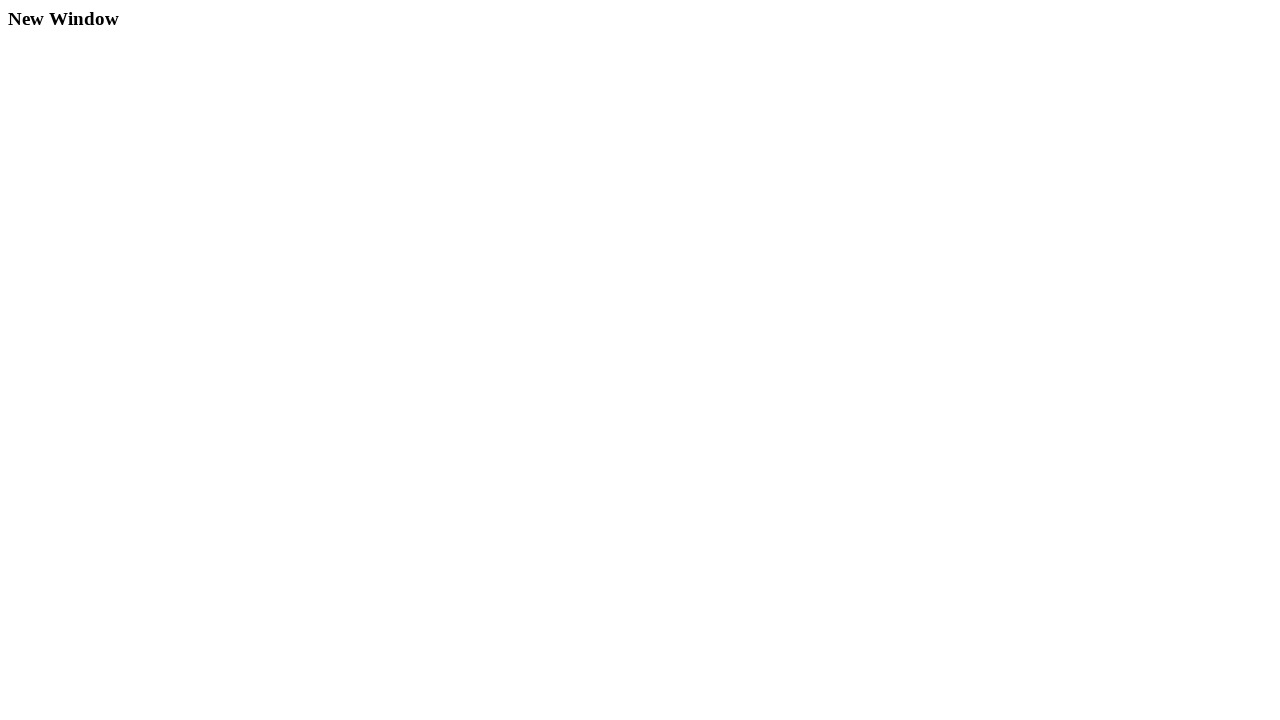

New window finished loading
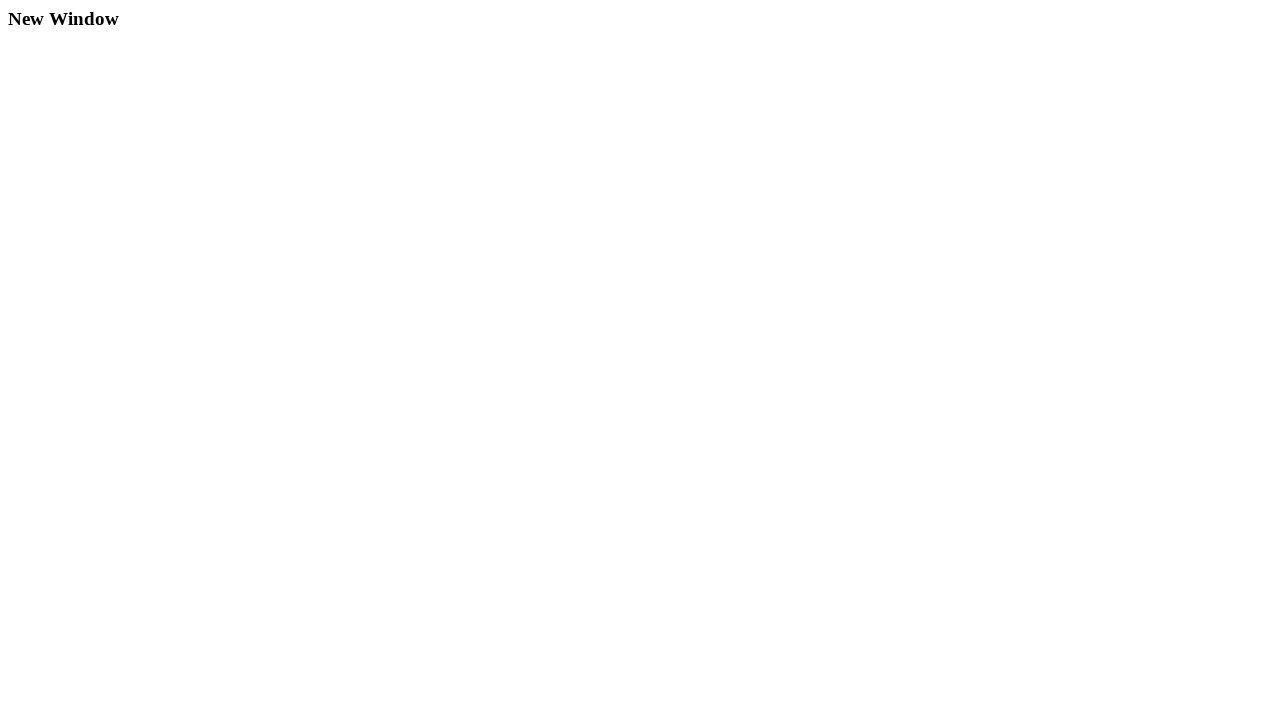

Verified new window title is 'New Window'
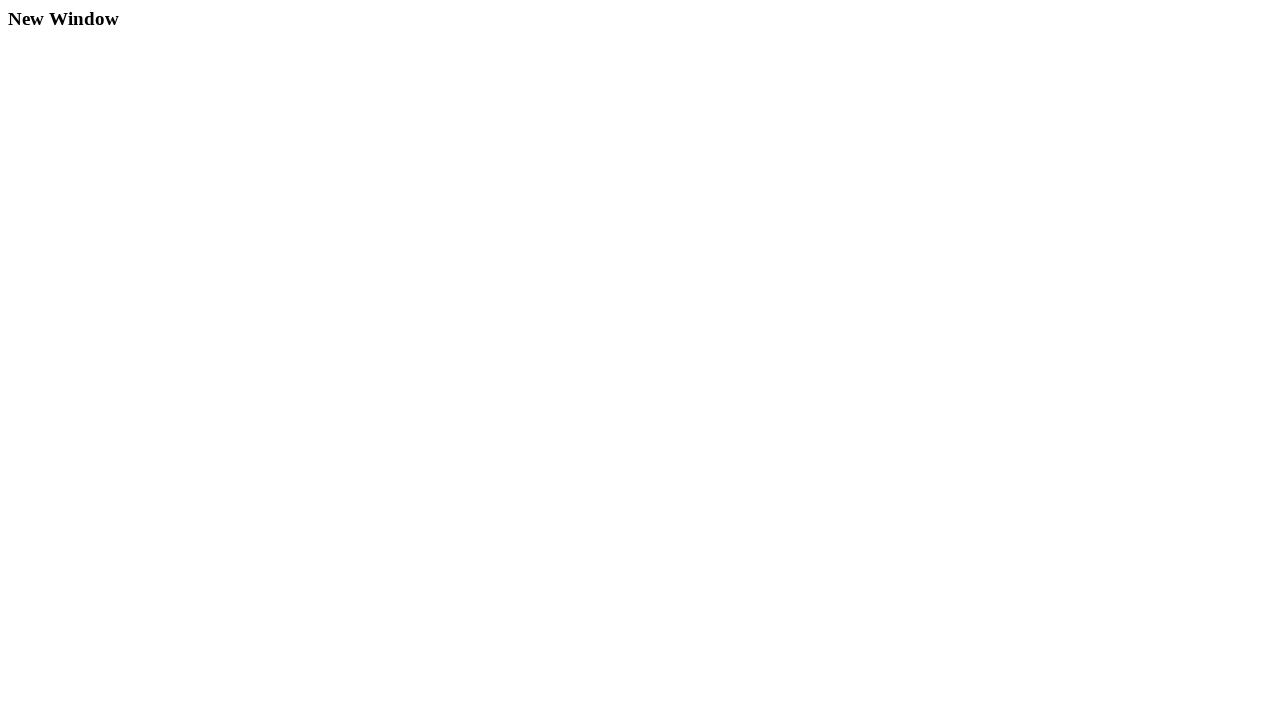

Switched back to initial window
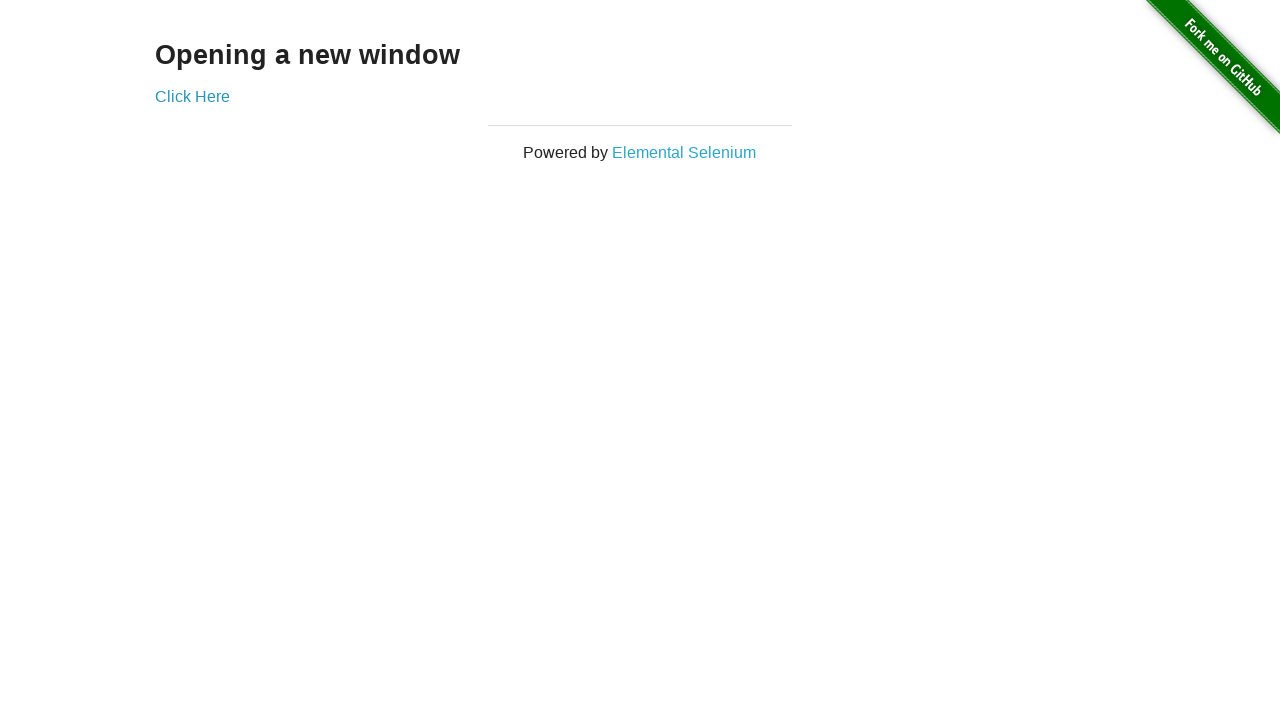

Verified initial window title is 'The Internet'
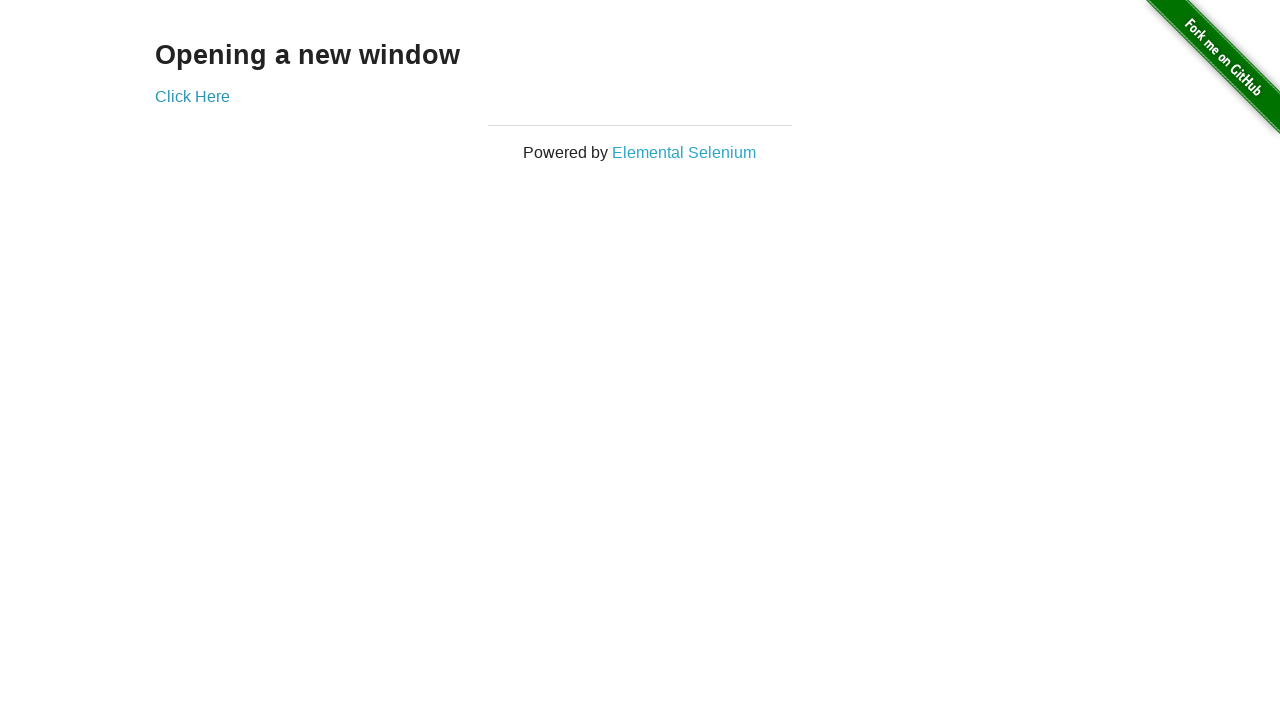

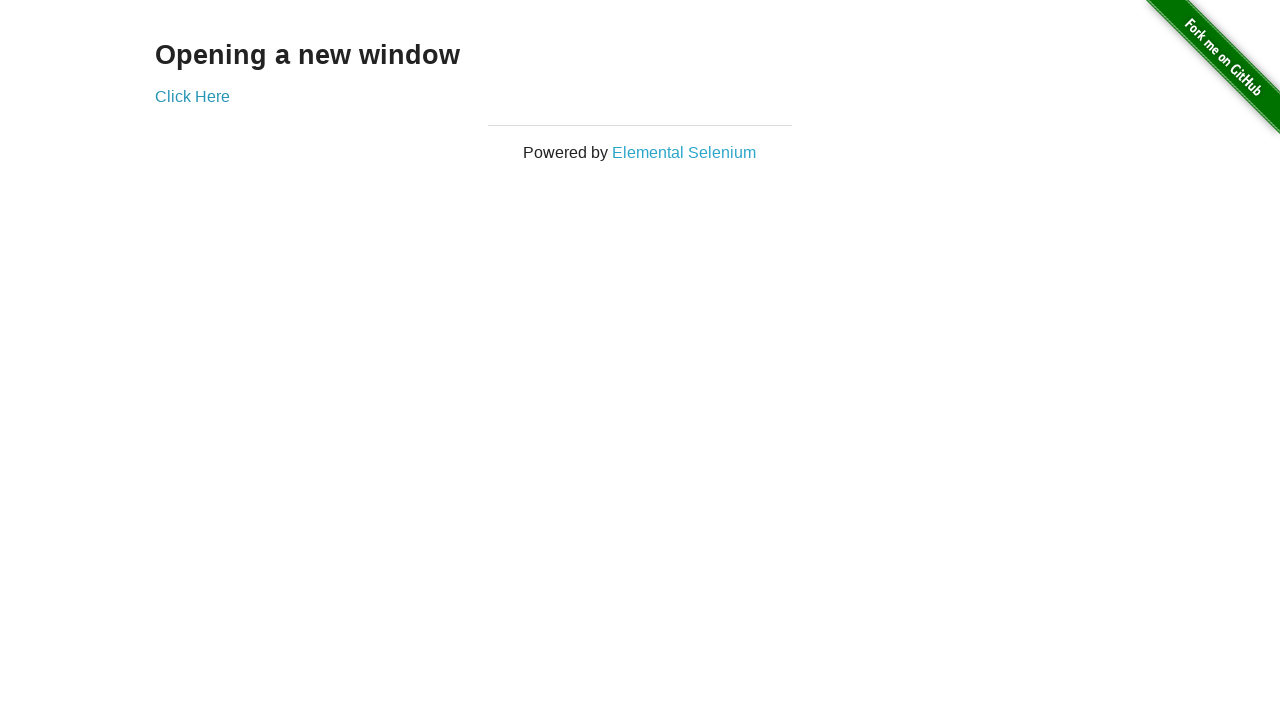